Tests basic browser window management by navigating to Flipkart and cycling through window states: maximize, fullscreen, and minimize.

Starting URL: https://www.flipkart.com

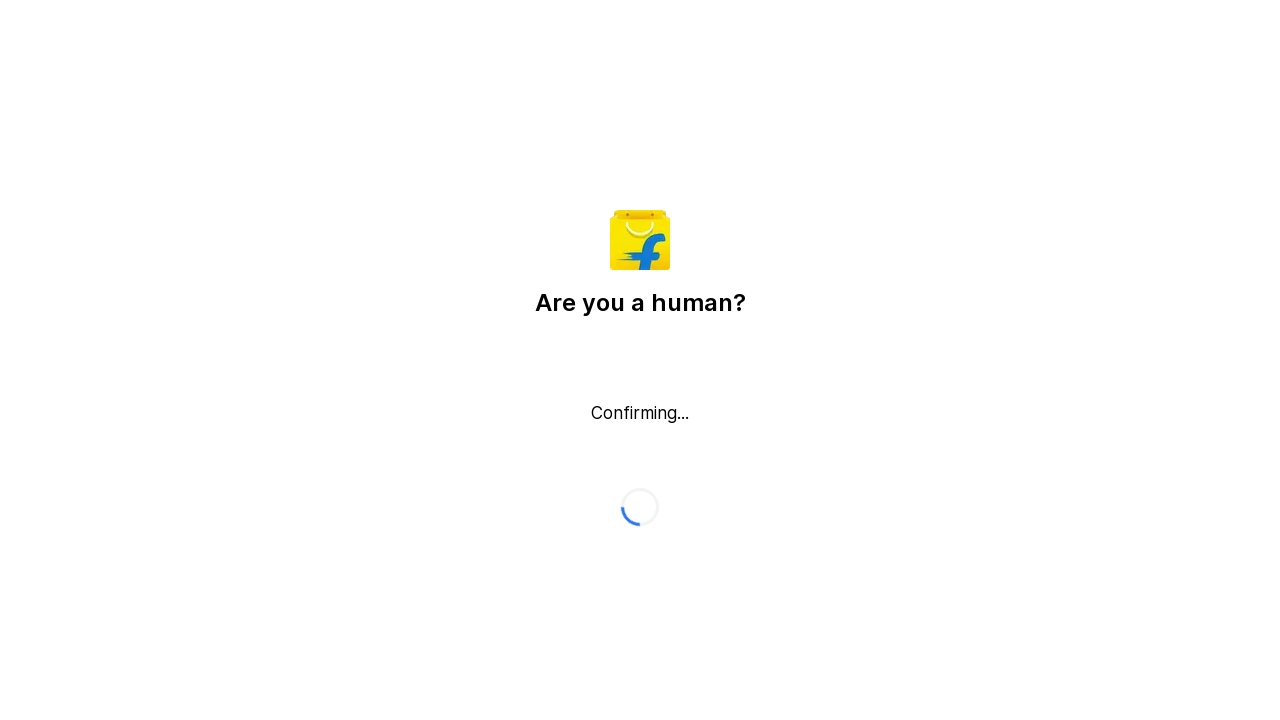

Retrieved page title from Flipkart
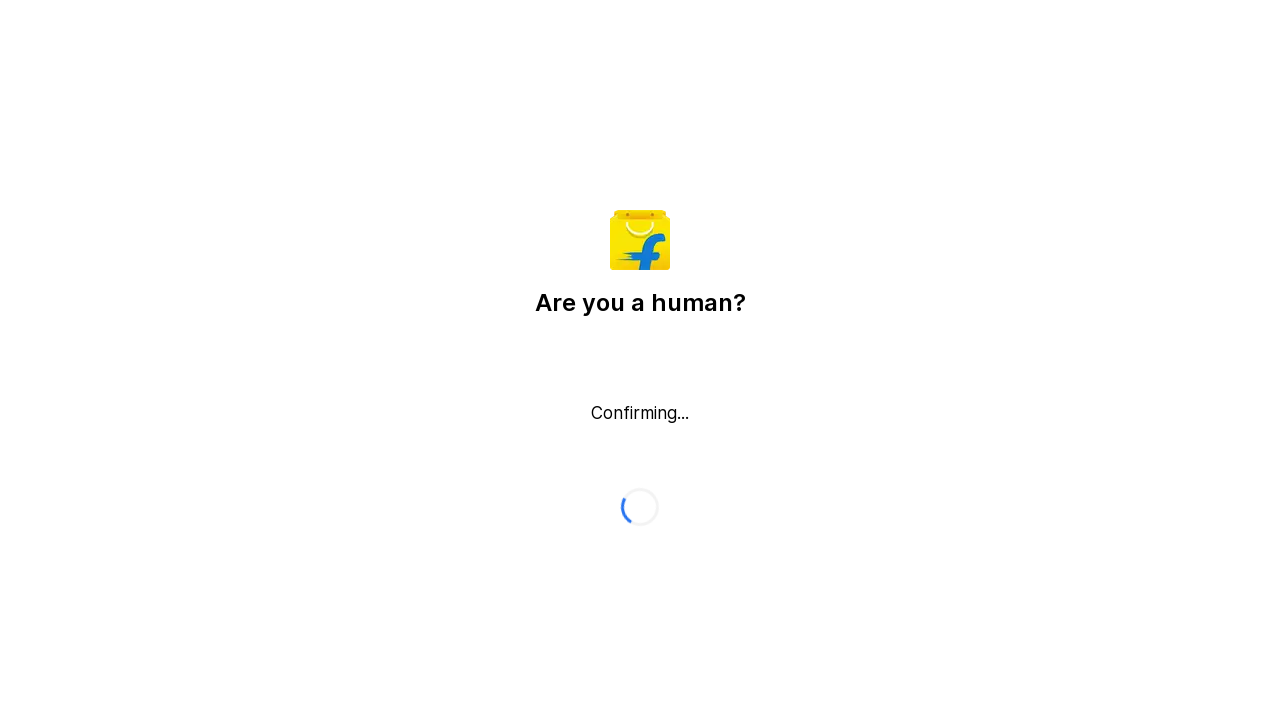

Retrieved current URL
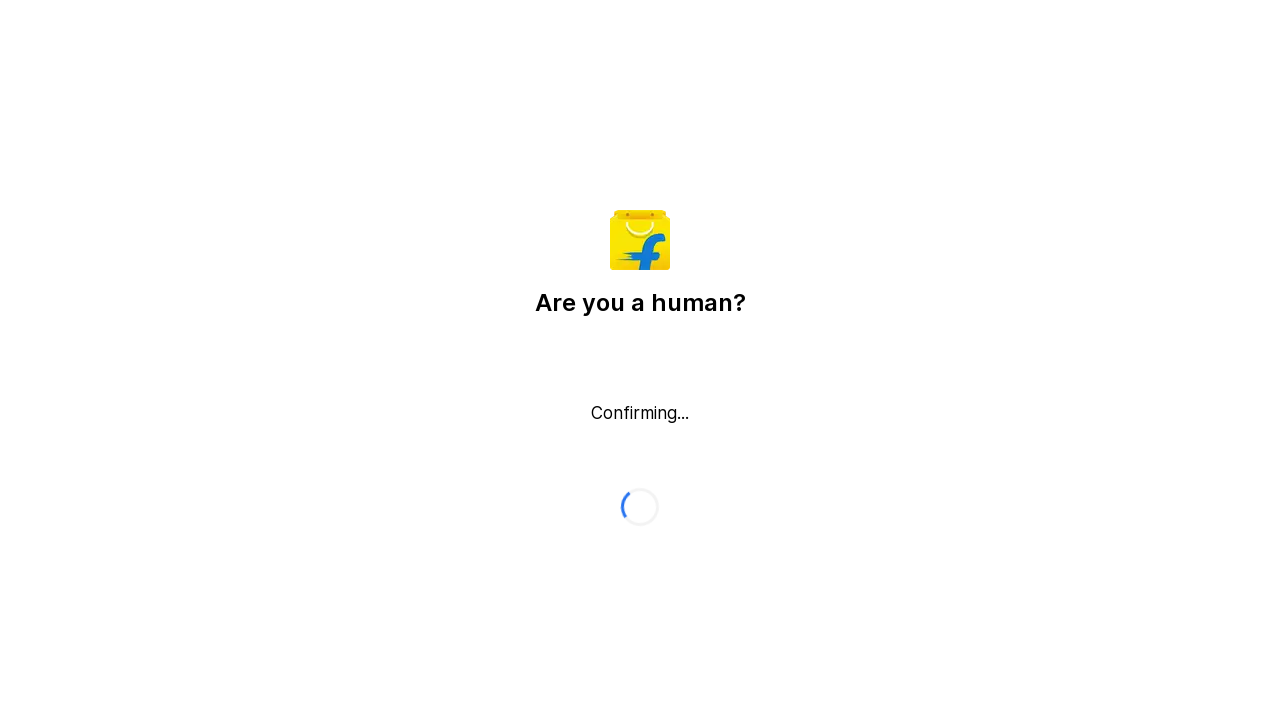

Retrieved page source content
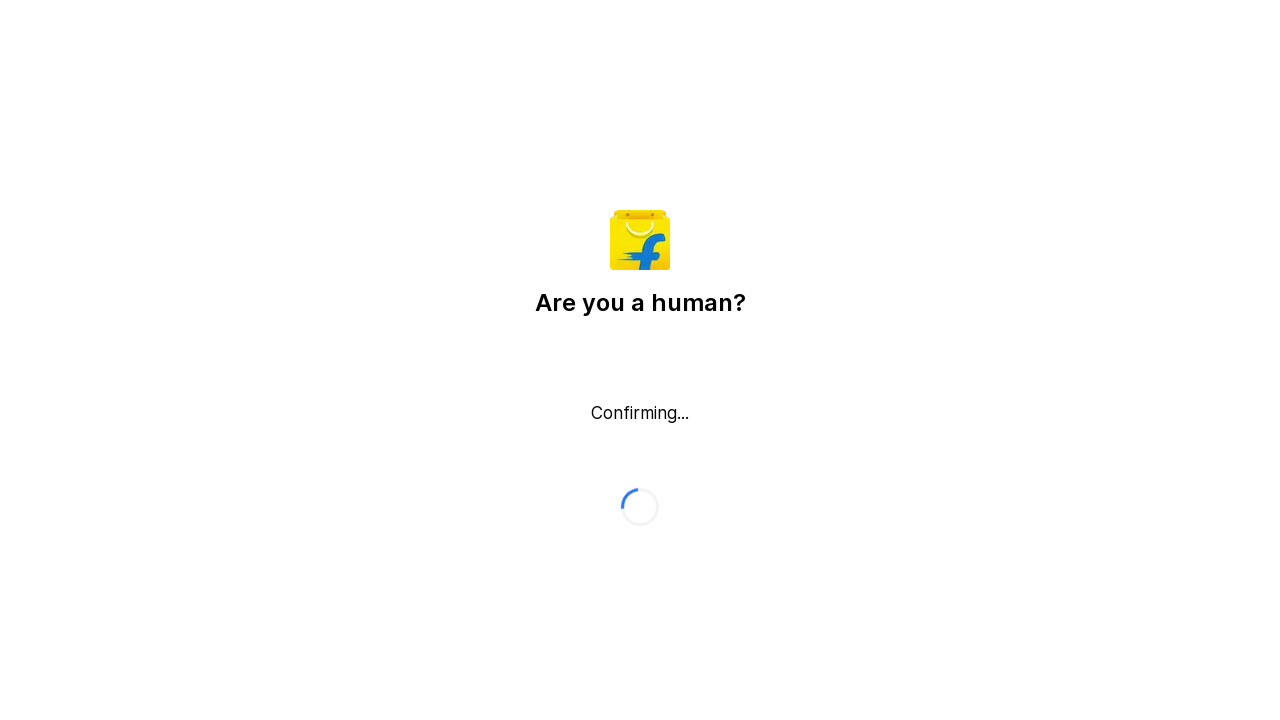

Set viewport to maximized state (1920x1080)
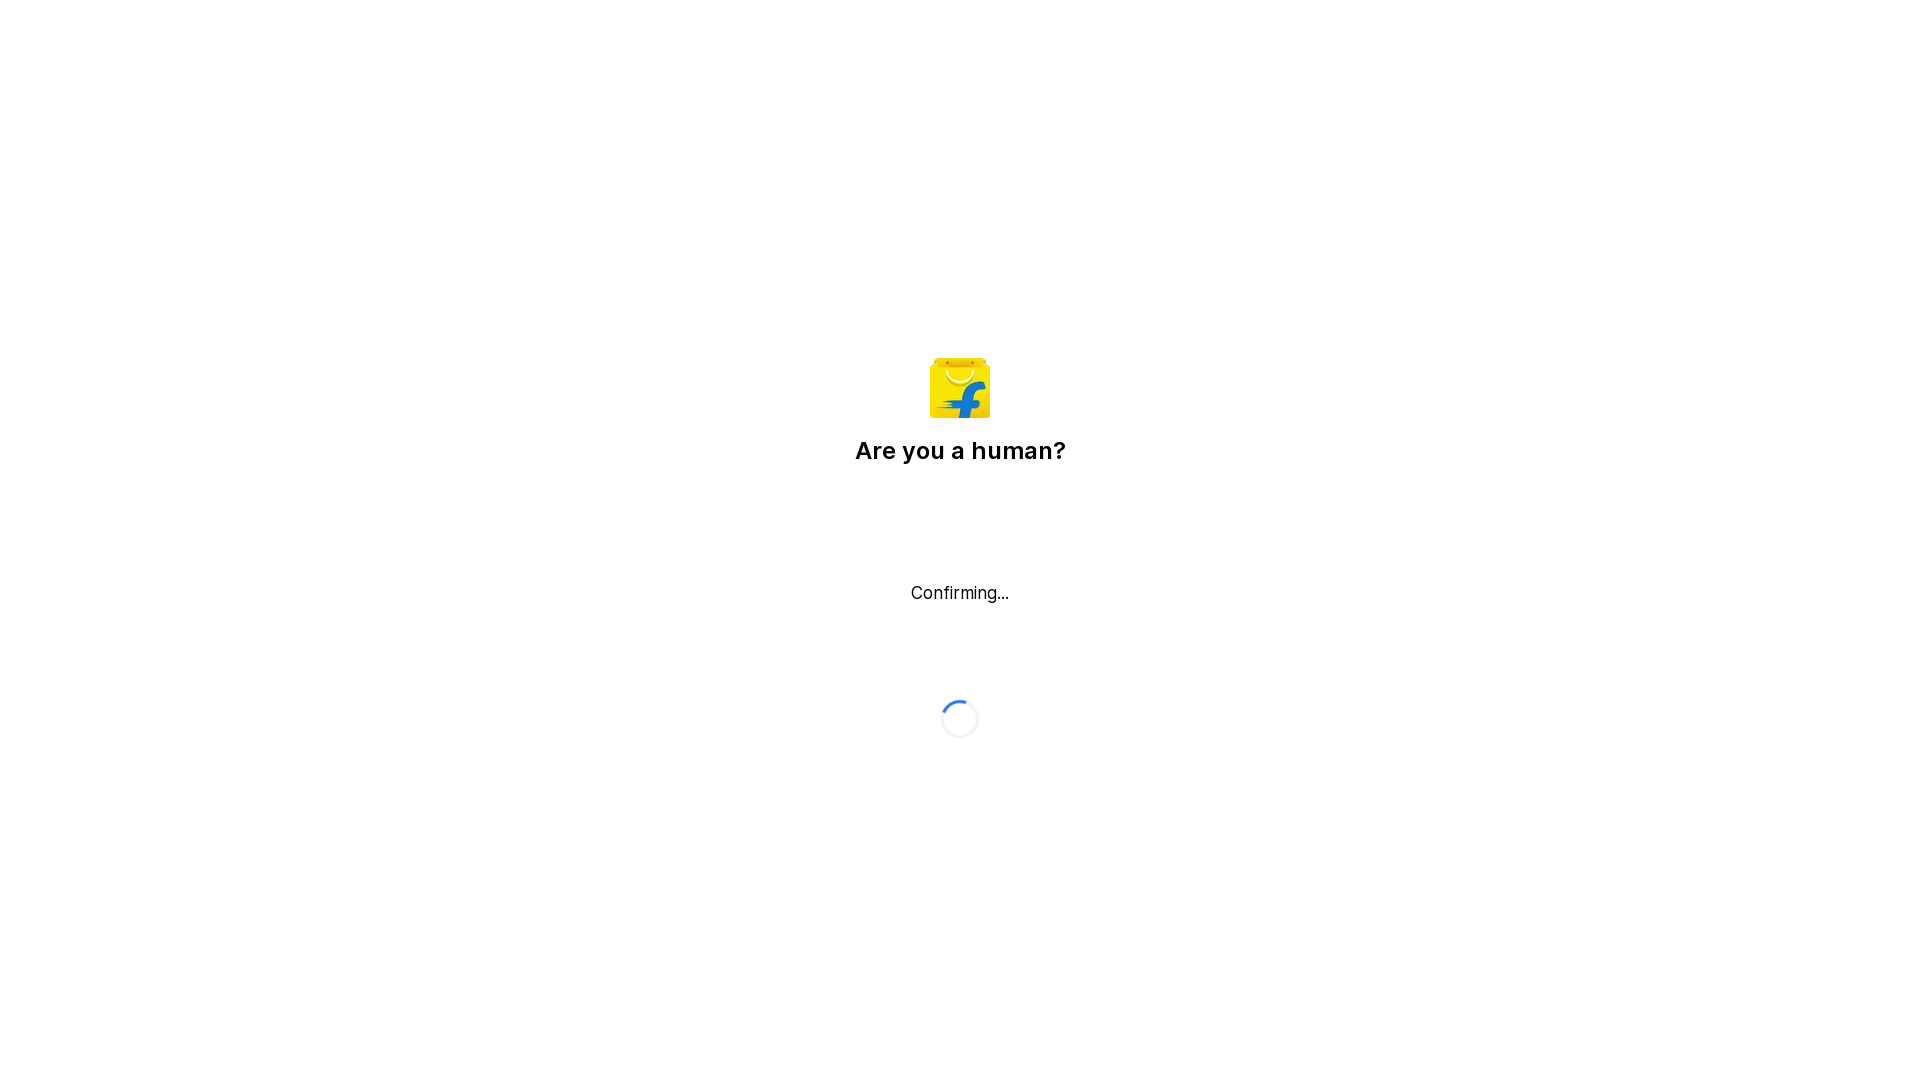

Waited 2 seconds to observe maximized window state
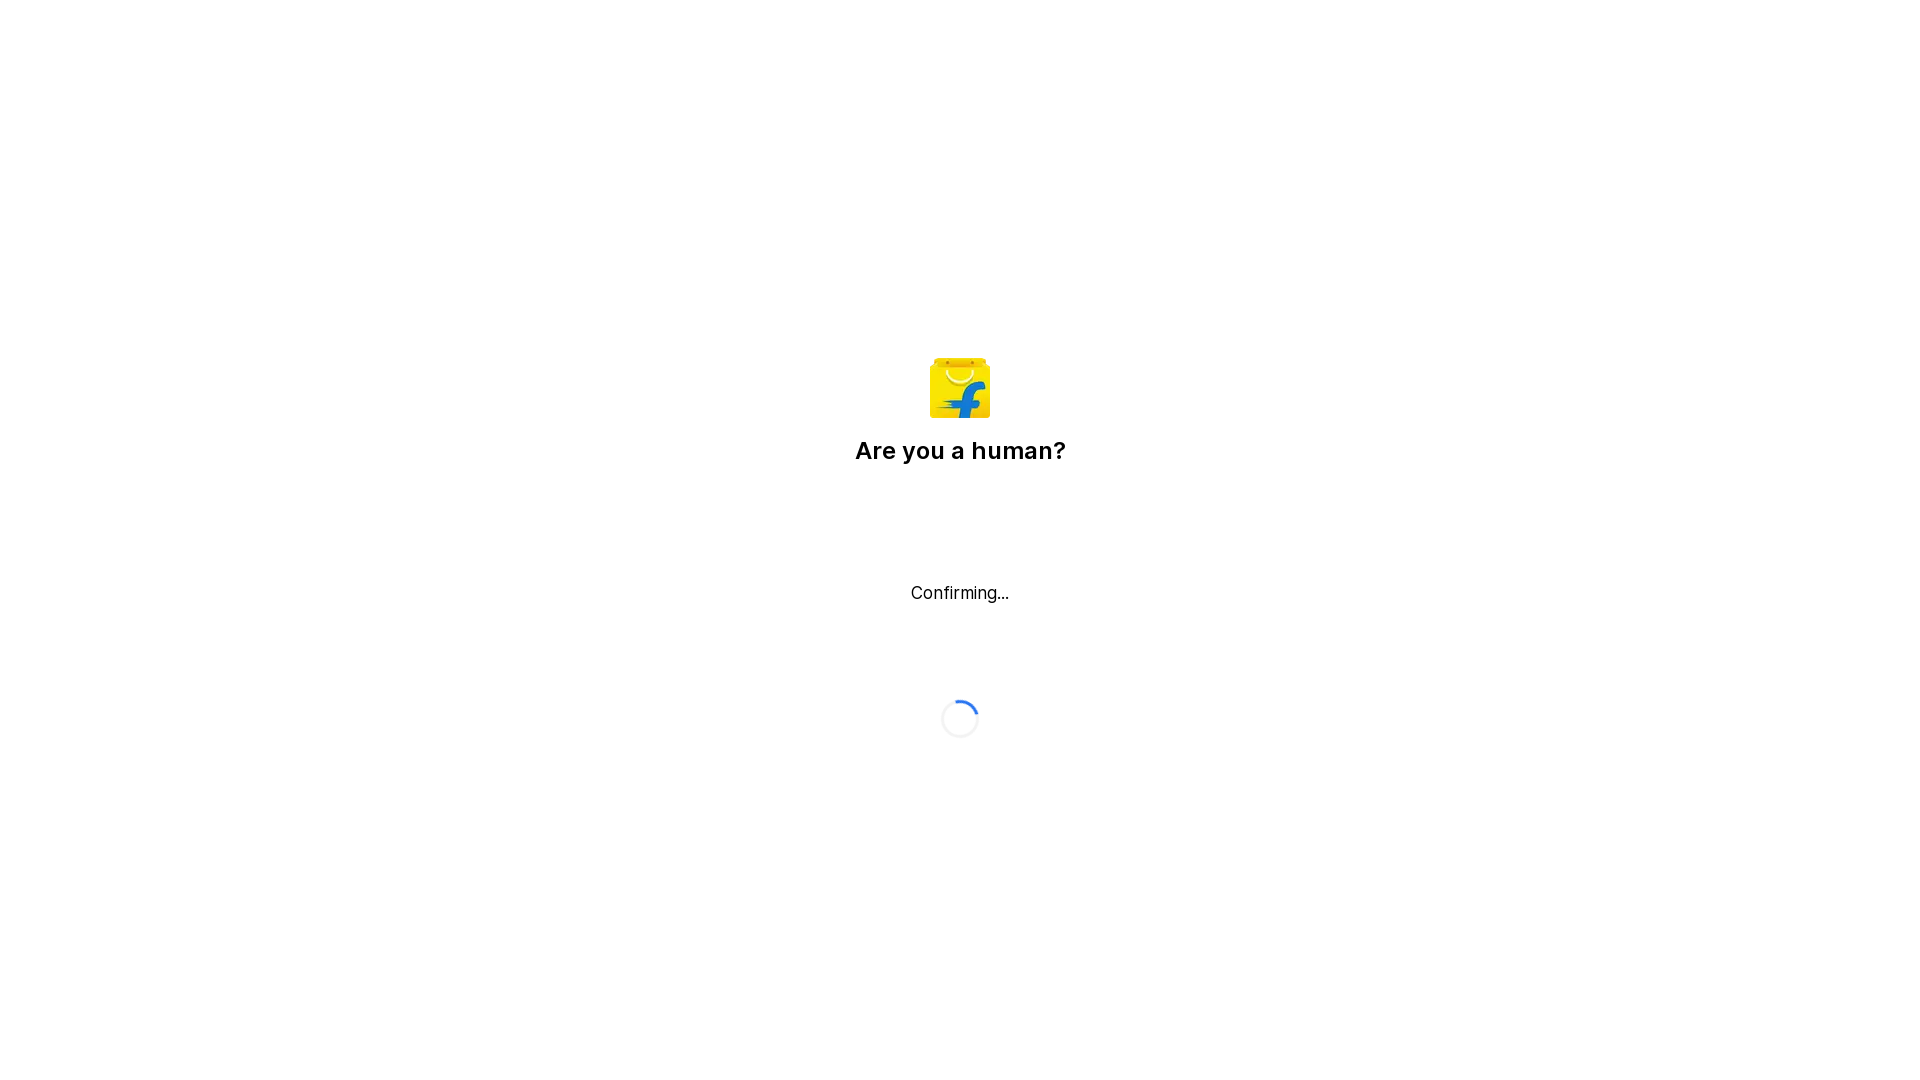

Set viewport to fullscreen simulation (1920x1080)
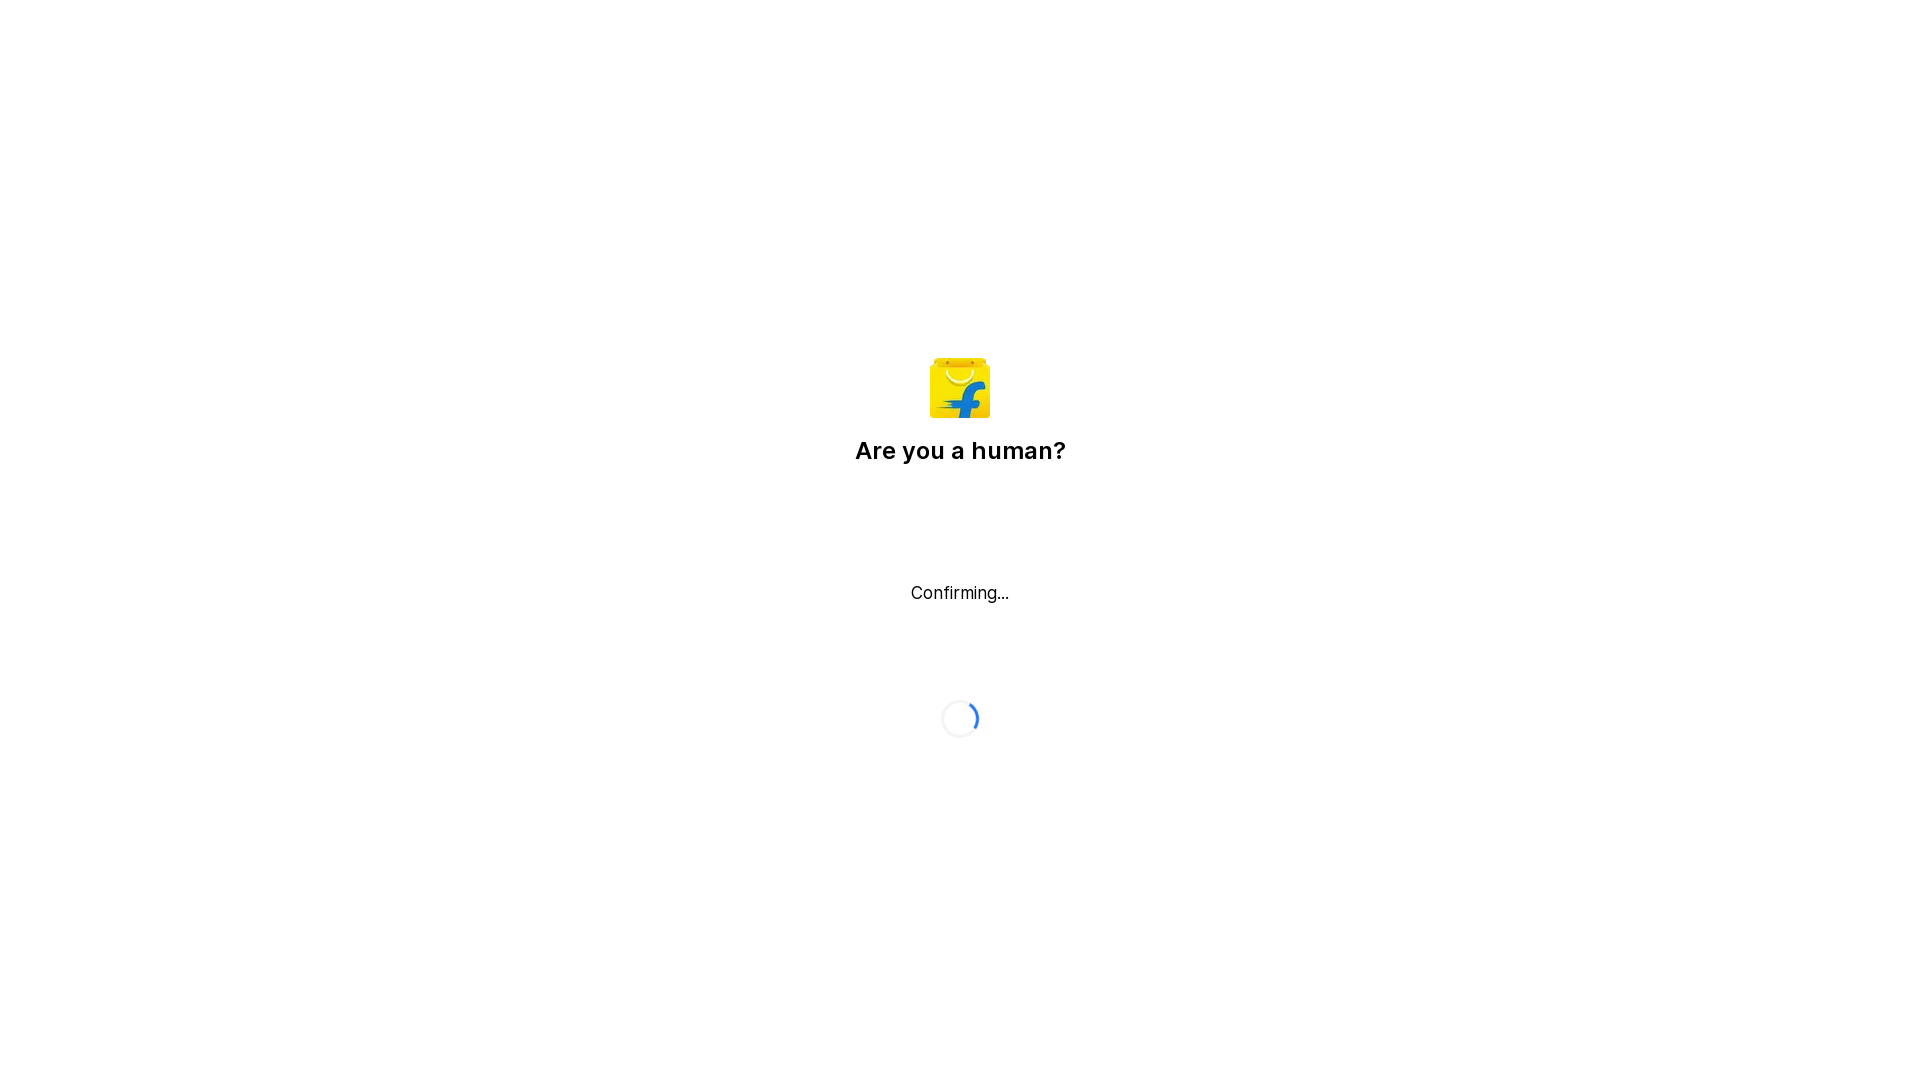

Waited 2 seconds to observe fullscreen state
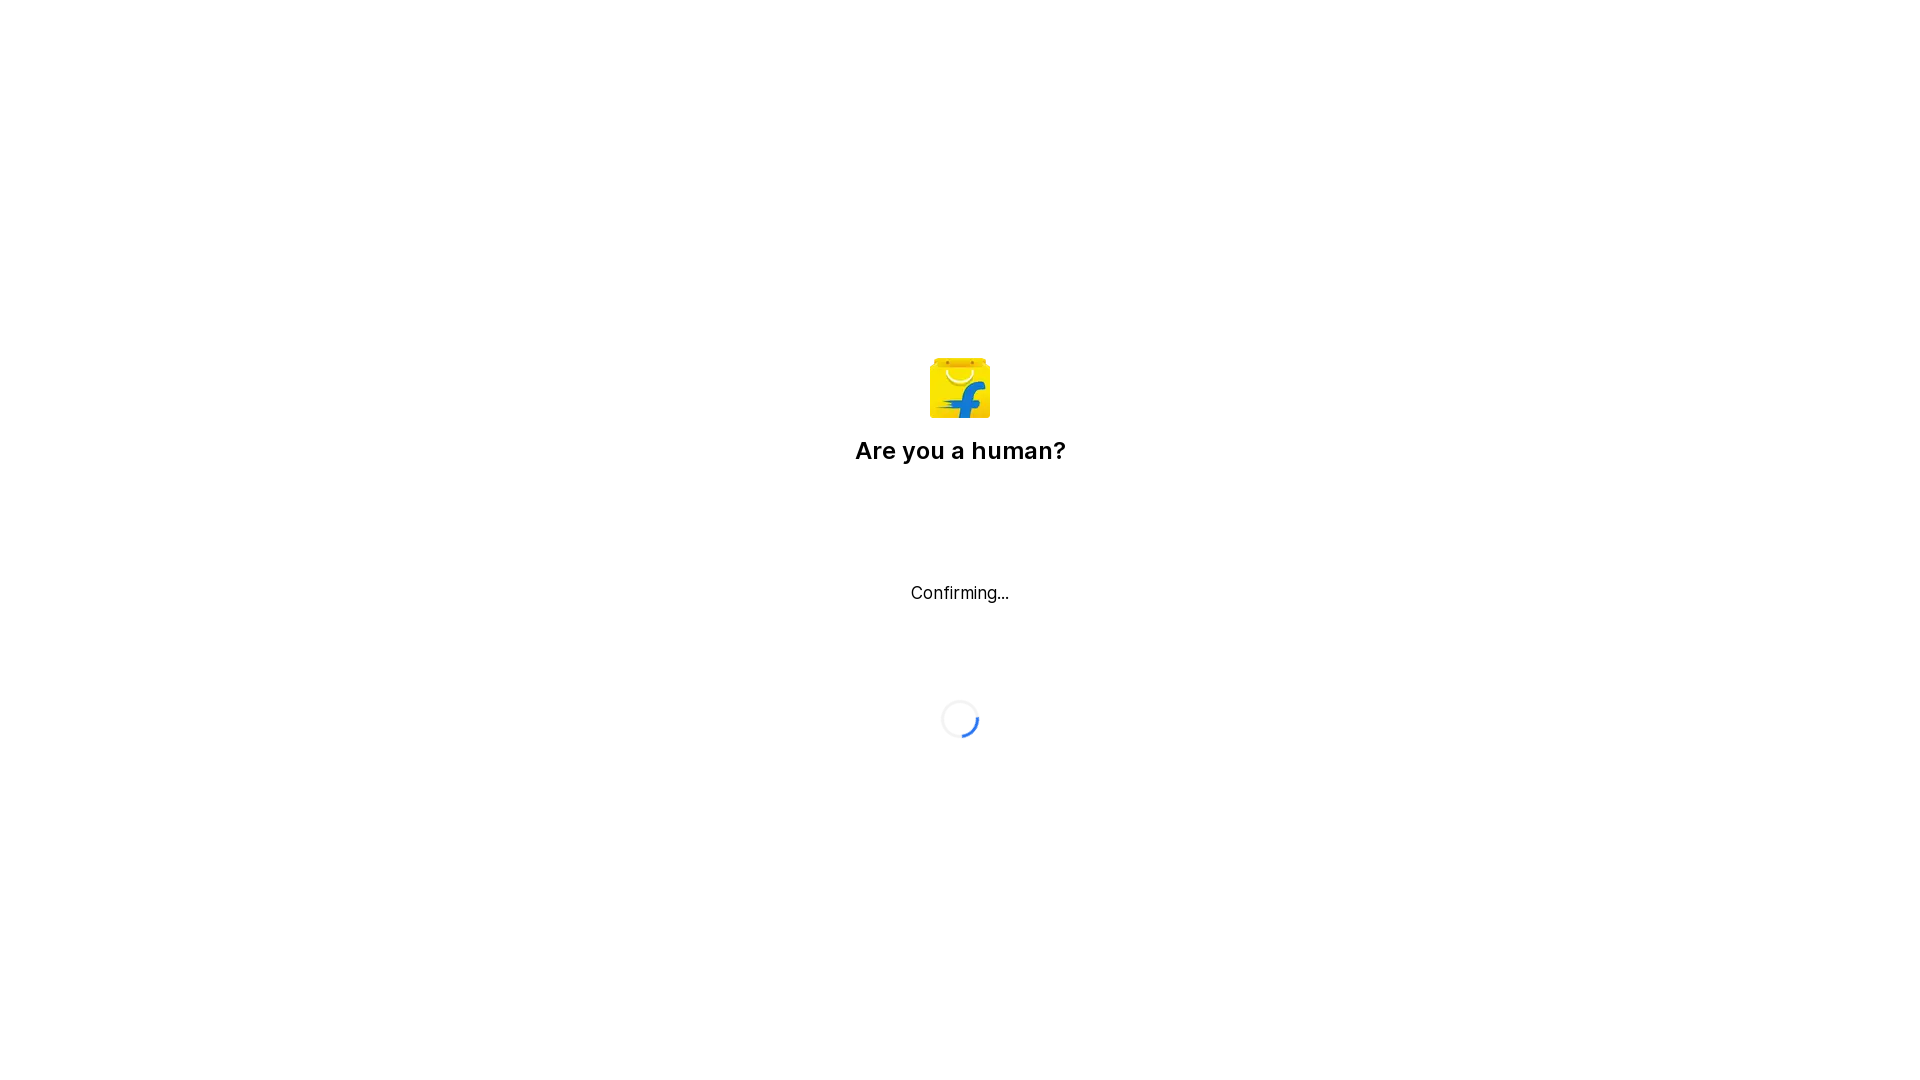

Waited 2 seconds to simulate minimize state (headless mode limitation)
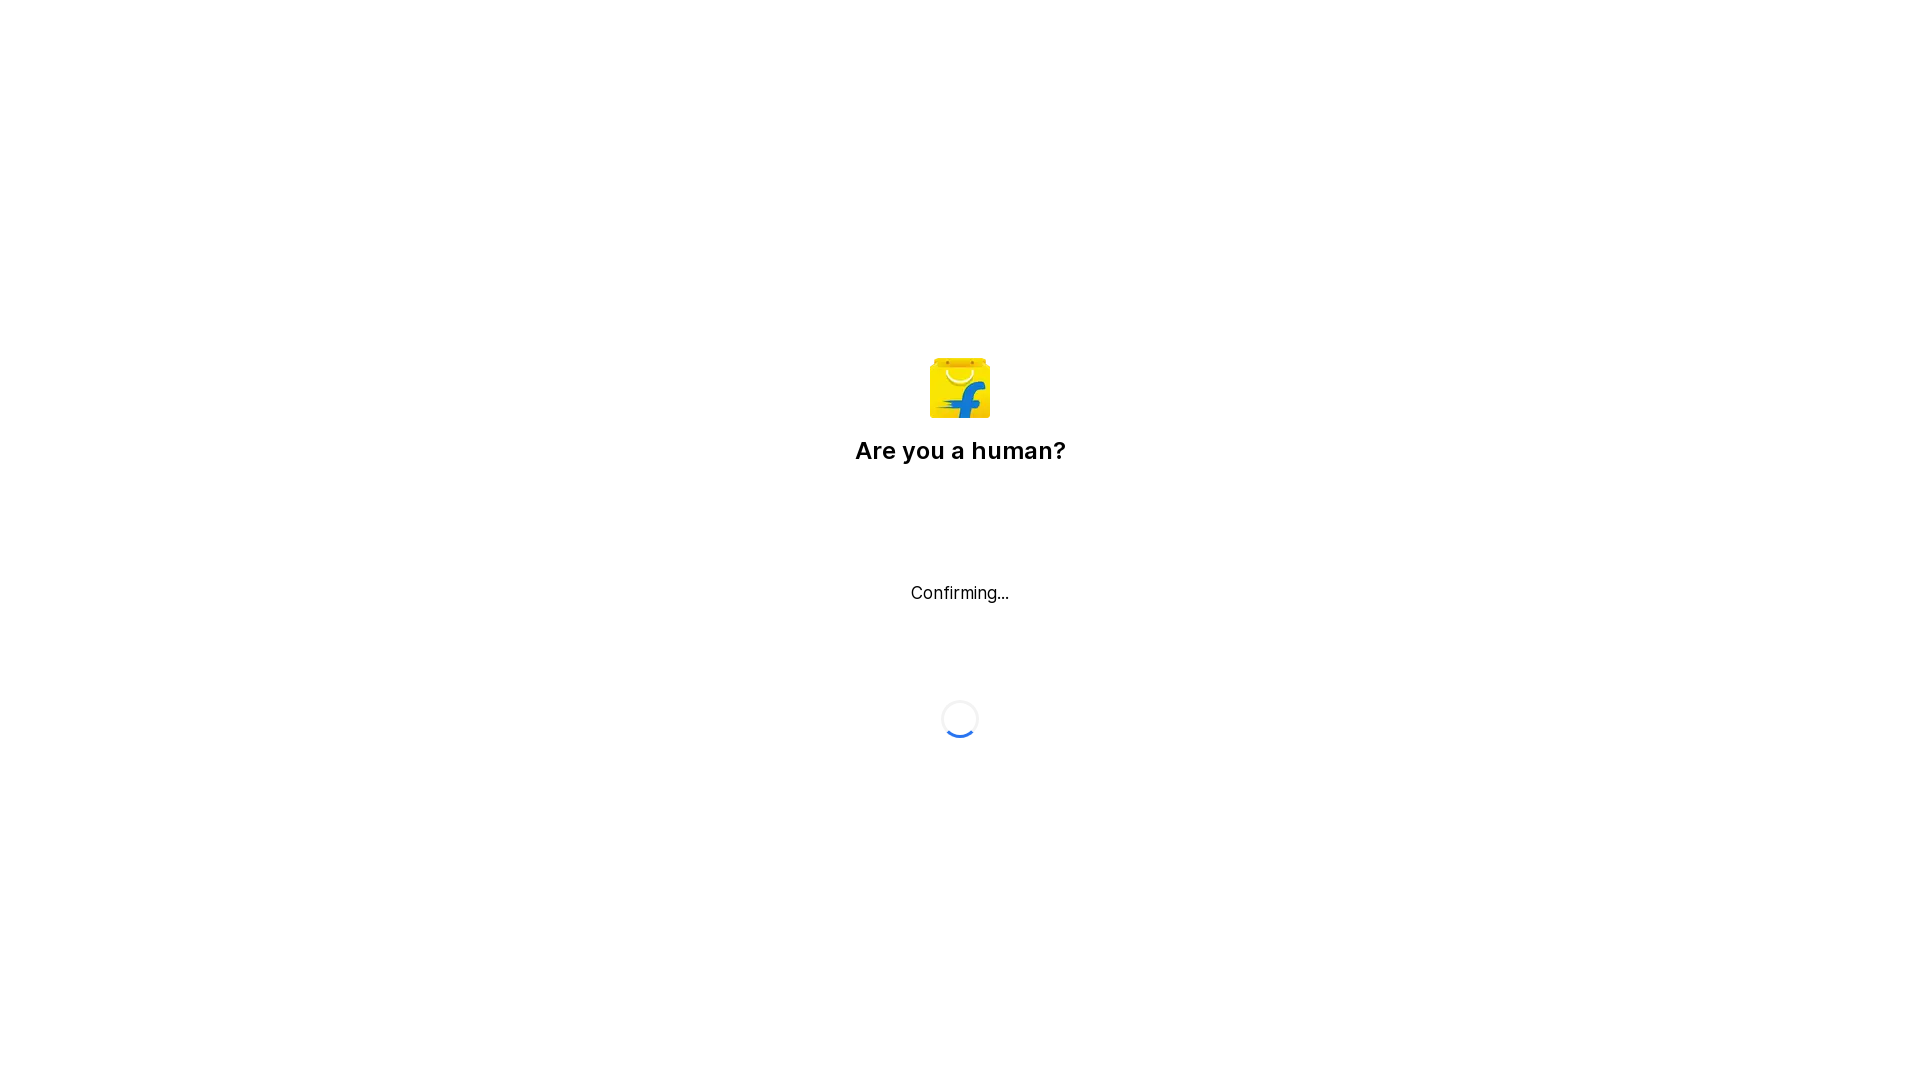

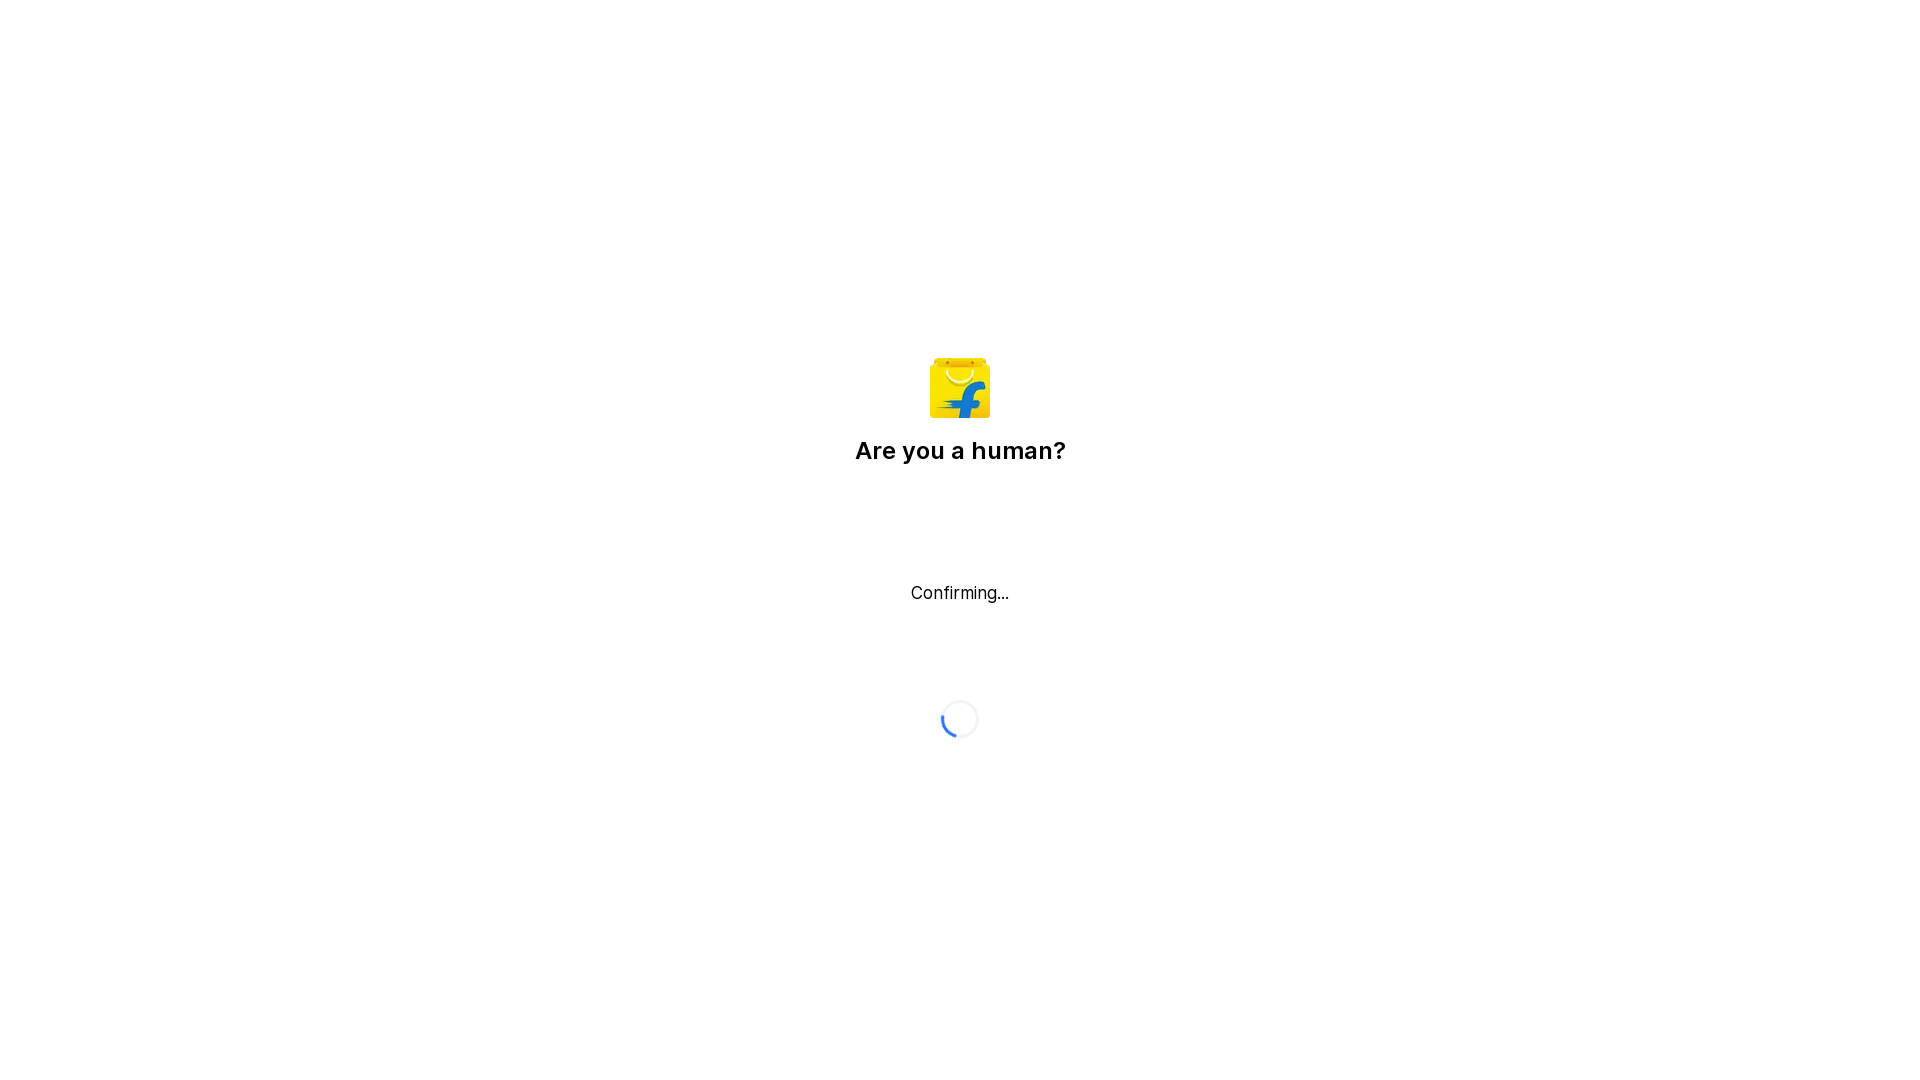